Fills out the registration form with new user data

Starting URL: https://demoqa.com/webtables

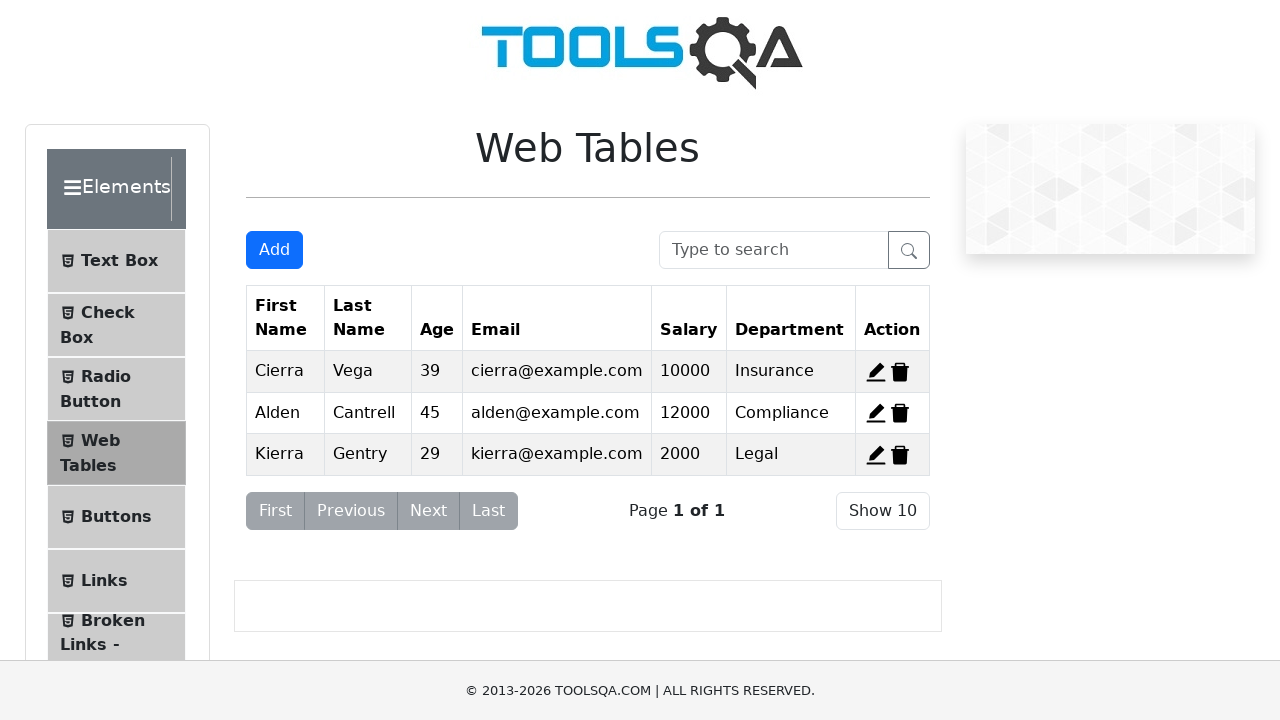

Clicked add button to open registration form at (274, 250) on #addNewRecordButton
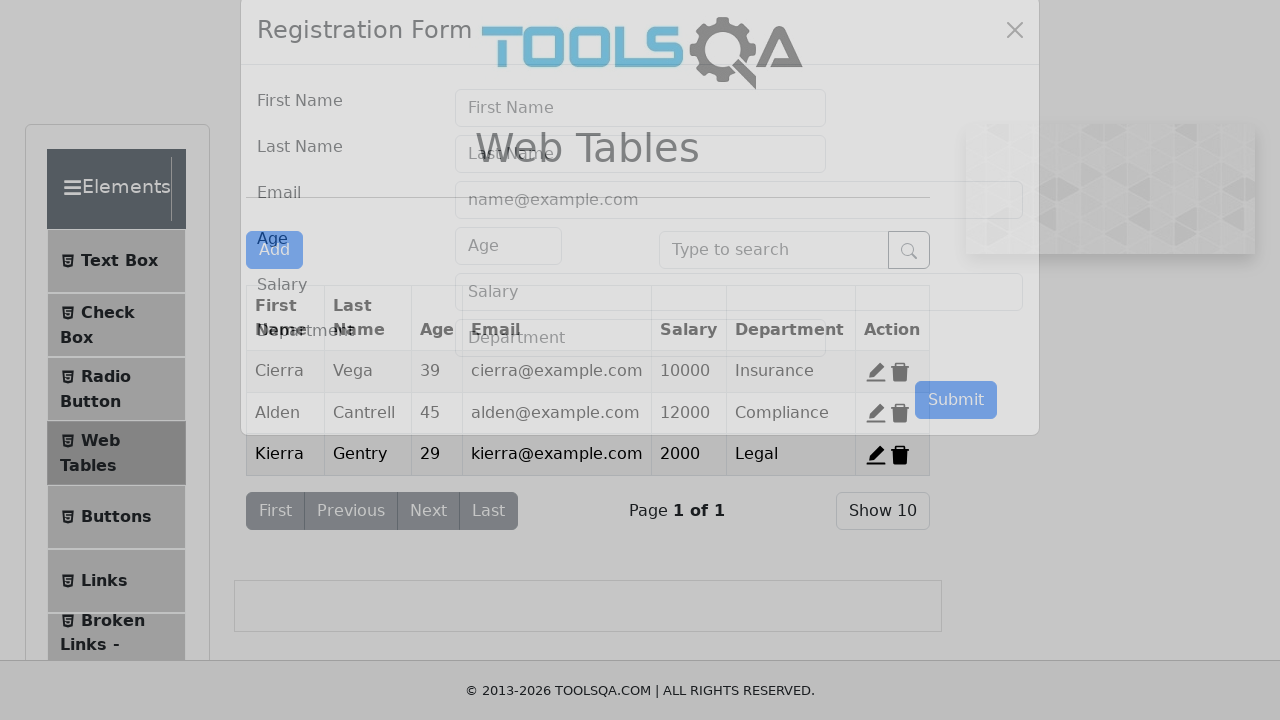

Filled first name field with 'John' on #firstName
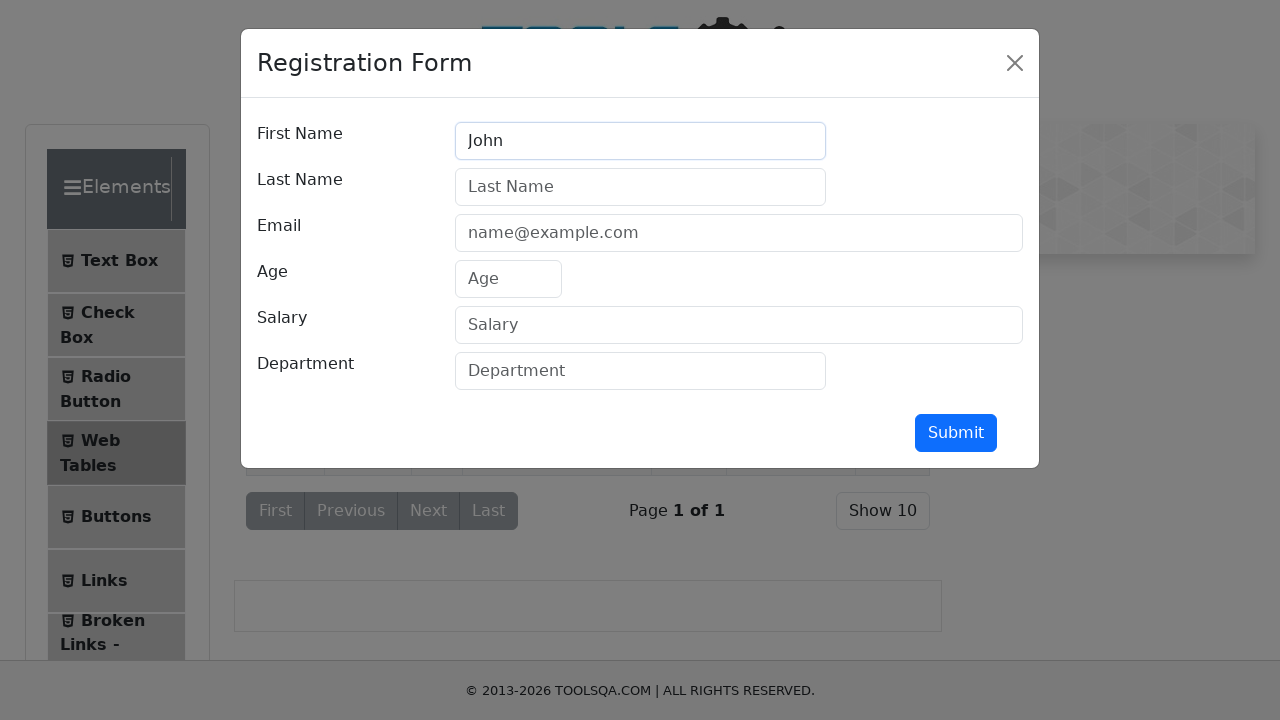

Filled last name field with 'Cane' on #lastName
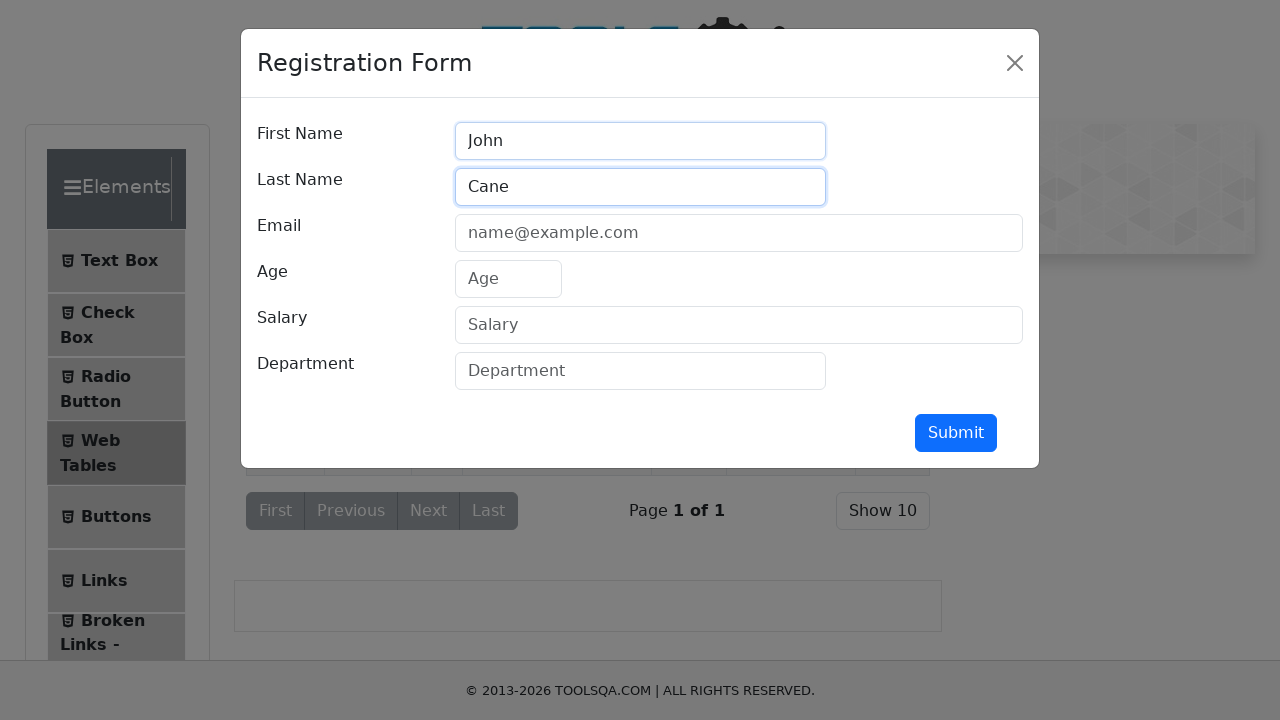

Filled age field with '25' on #age
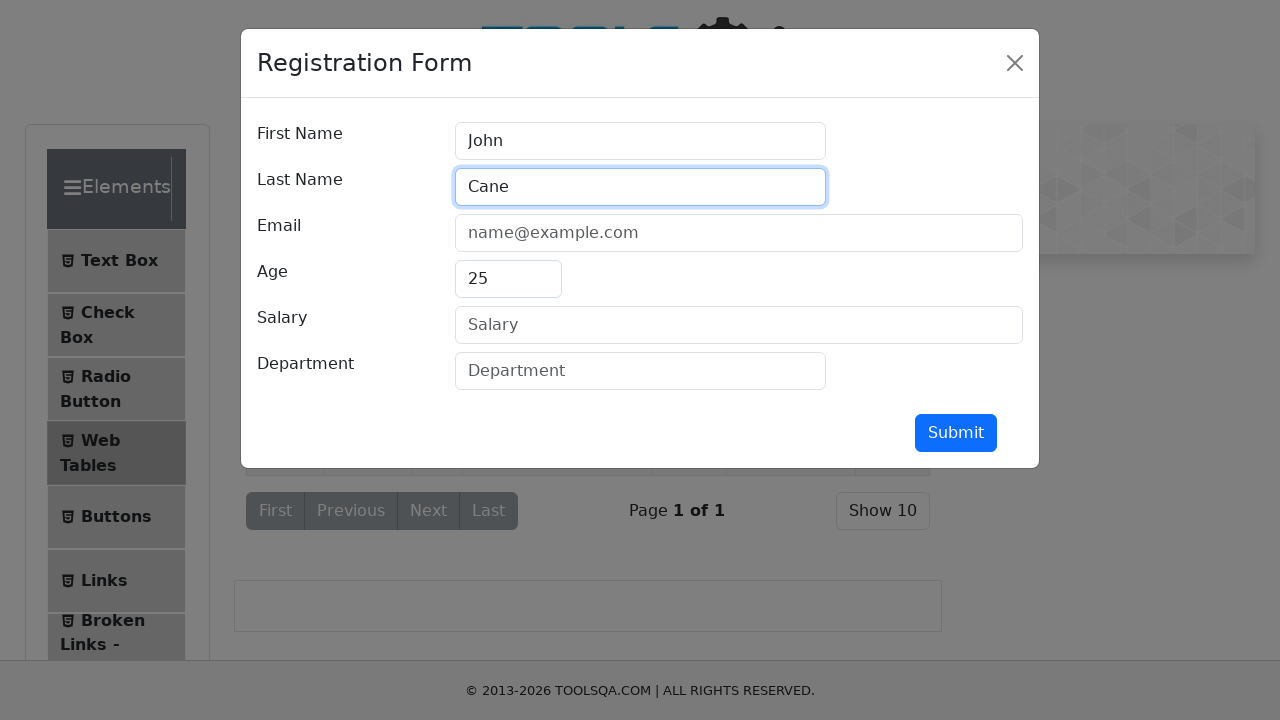

Filled email field with 'john@example.com' on #userEmail
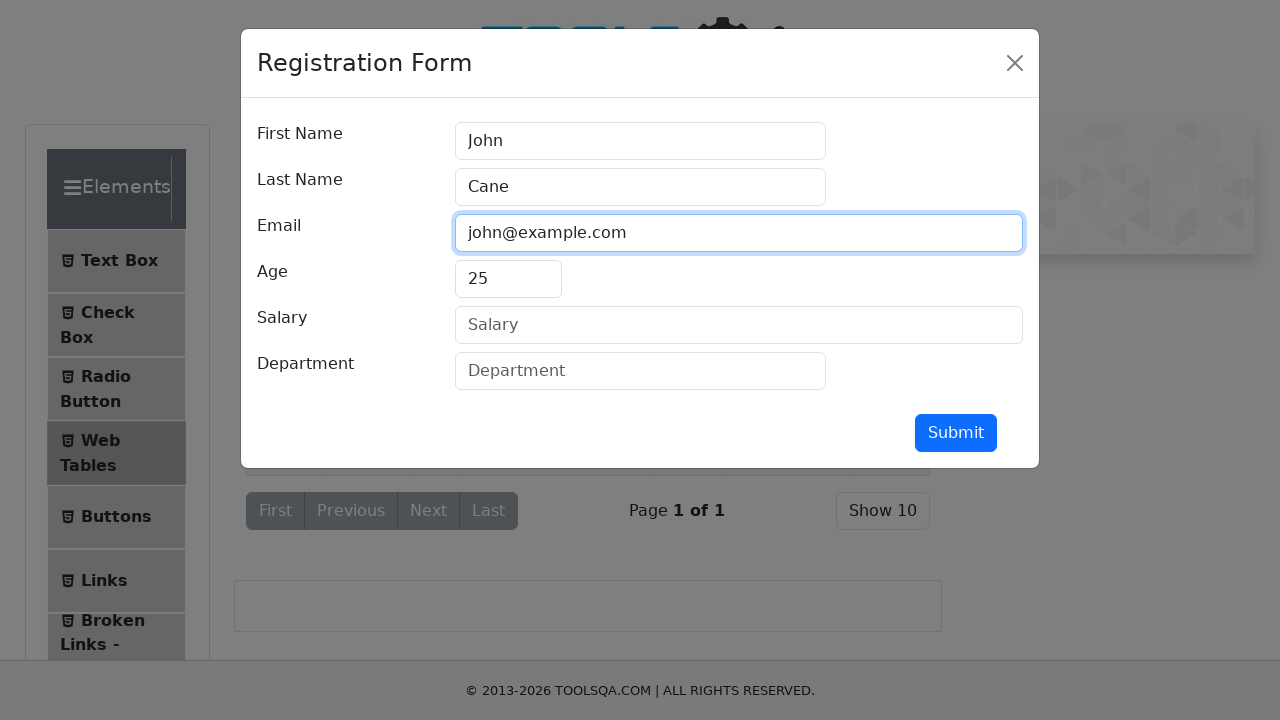

Filled salary field with '10500' on #salary
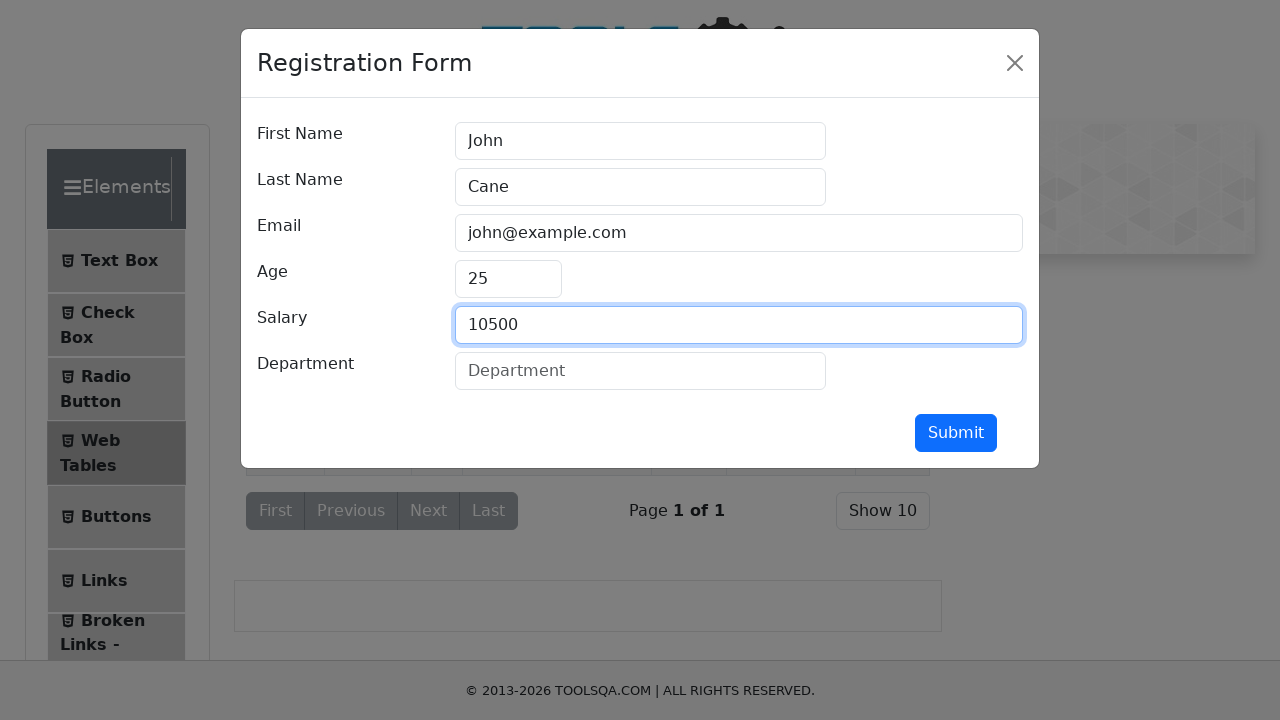

Filled department field with 'Engineering' on #department
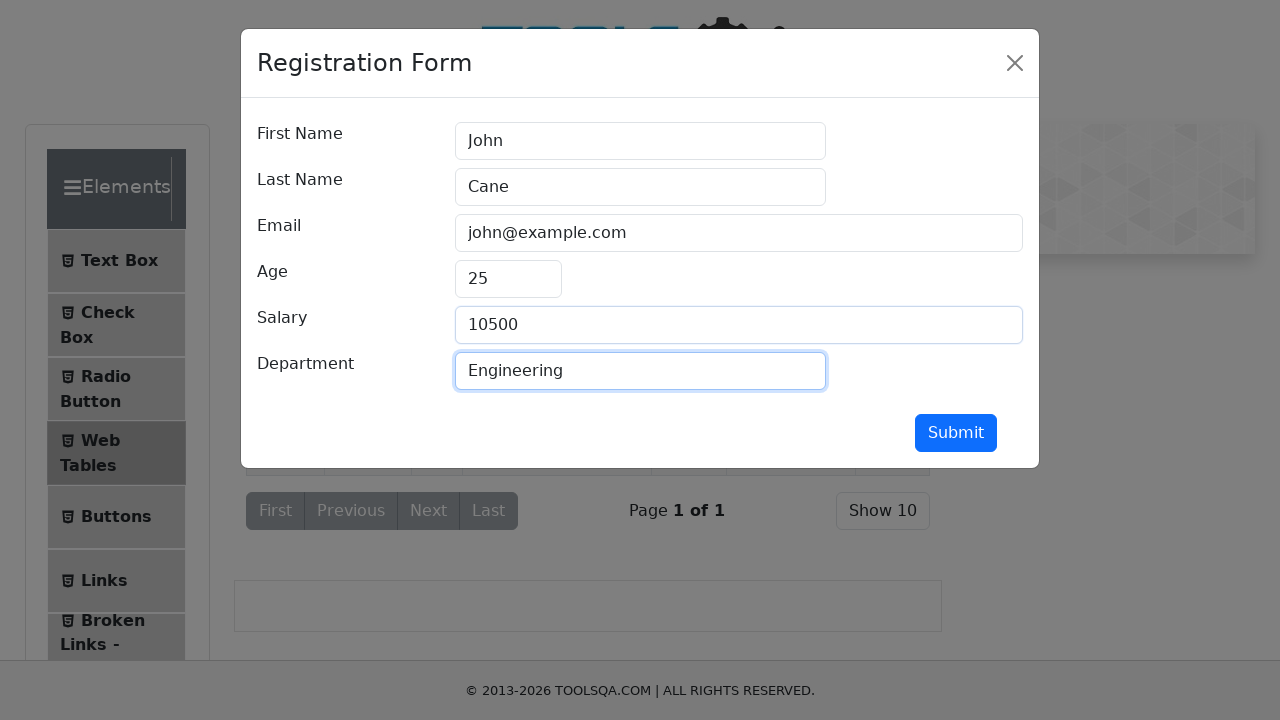

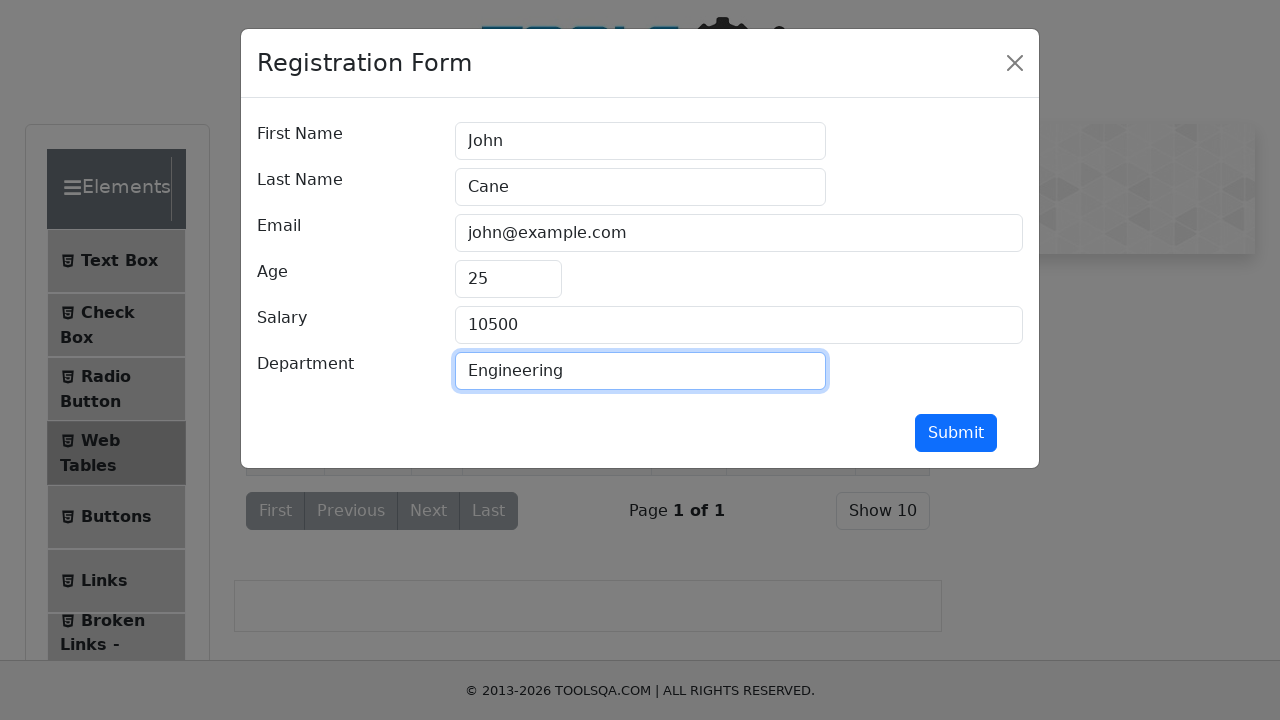